Tests date picker functionality by entering tomorrow's date into a date picker input field on a Selenium practice blog page.

Starting URL: http://seleniumpractise.blogspot.in/2016/08/how-to-handle-calendar-in-selenium.html

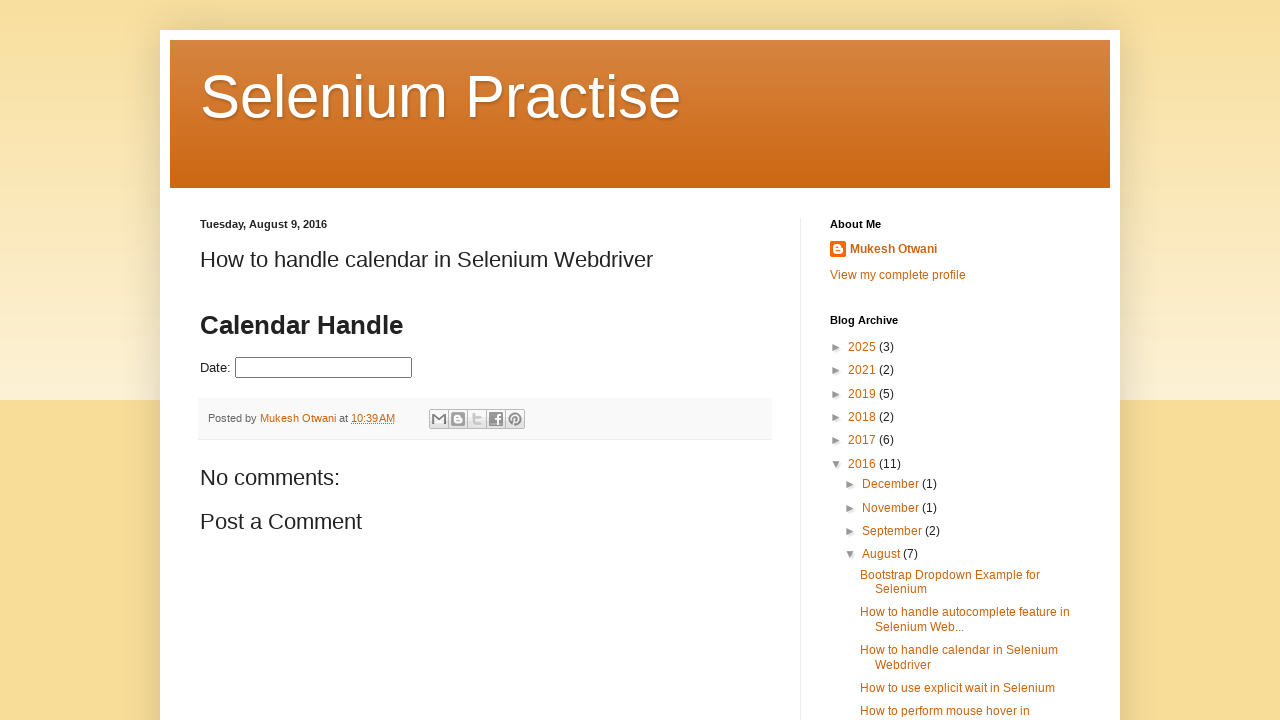

Filled date picker with tomorrow's date: 03/03/2026 on //*[@id='datepicker']
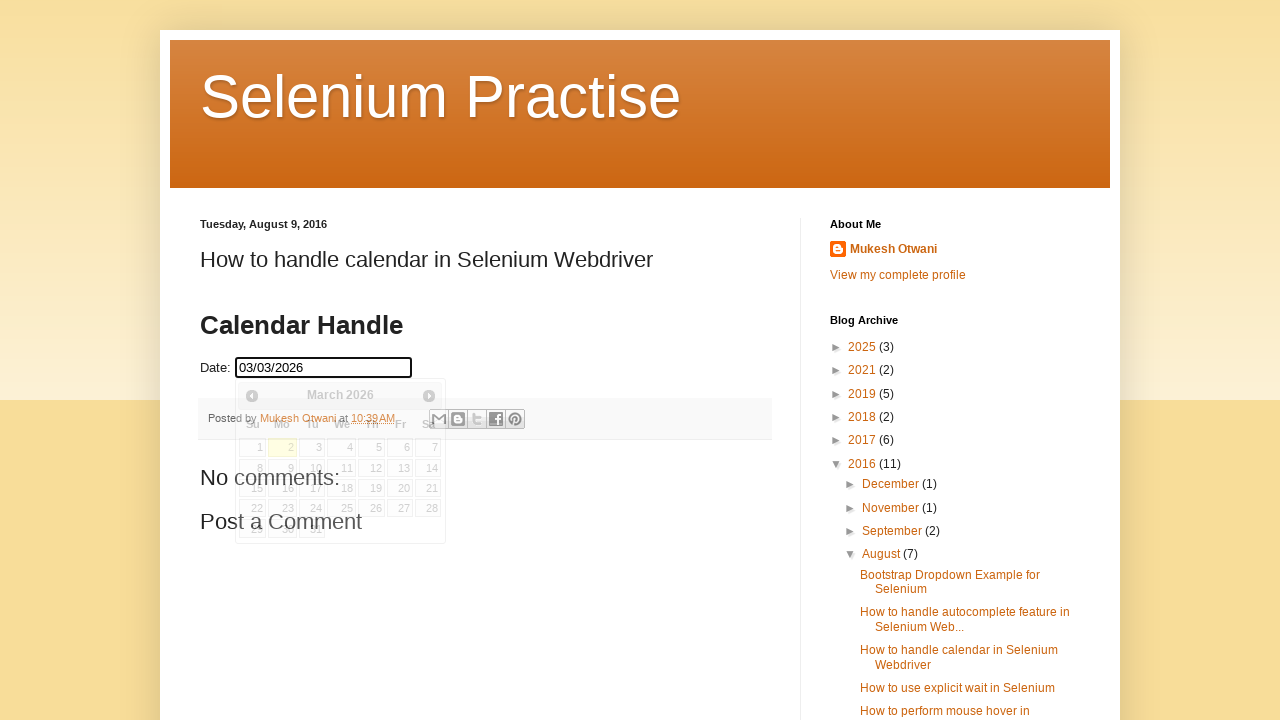

Waited 1 second for date picker to process the input
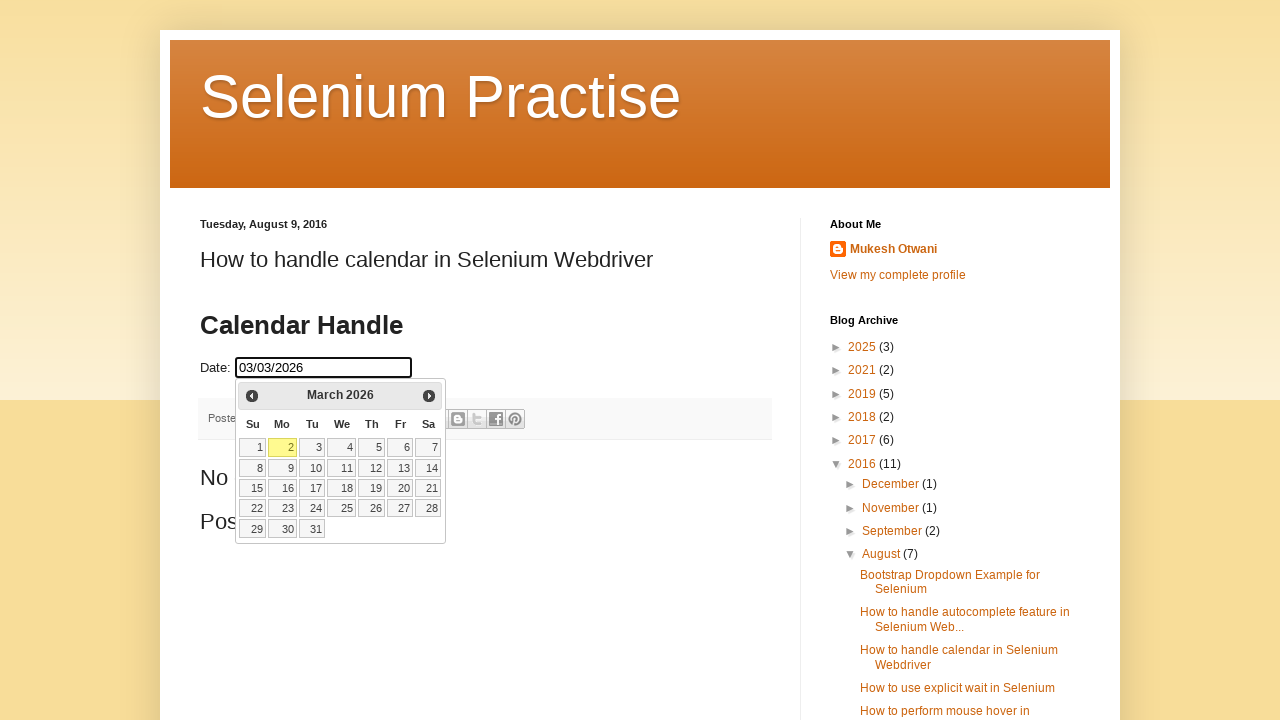

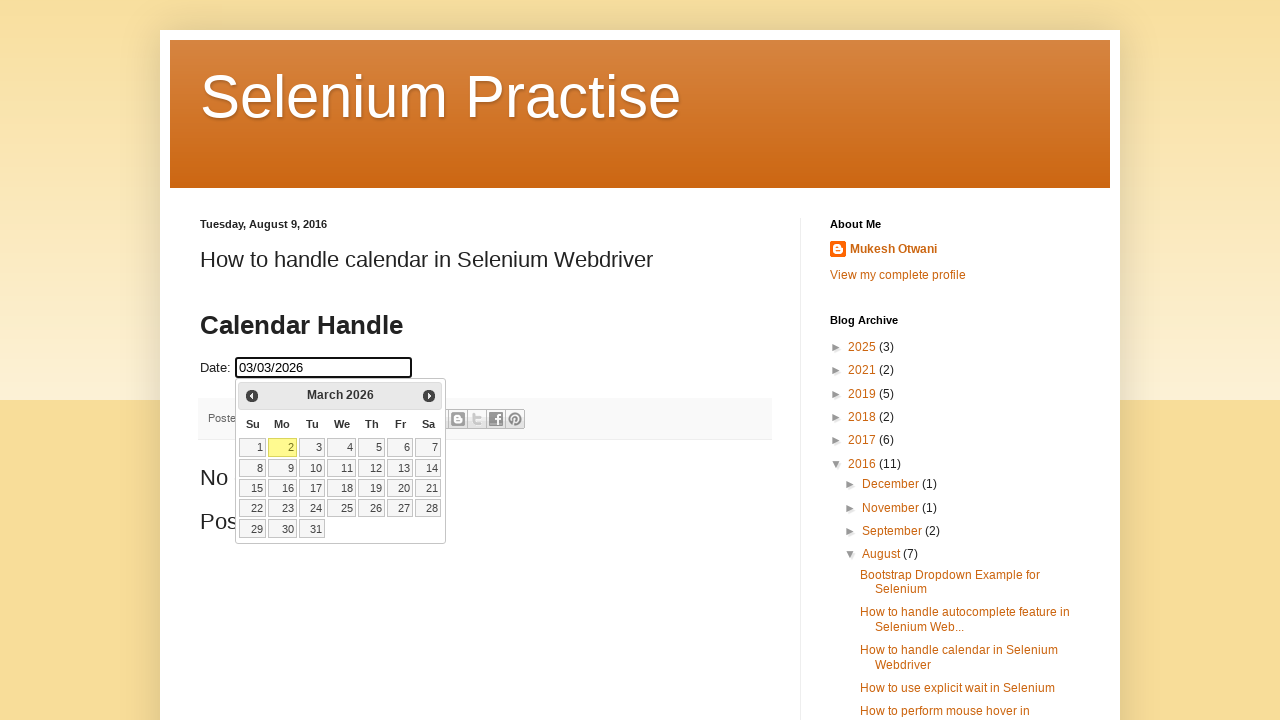